Tests filtering to display only active (incomplete) items using the Active link

Starting URL: https://demo.playwright.dev/todomvc

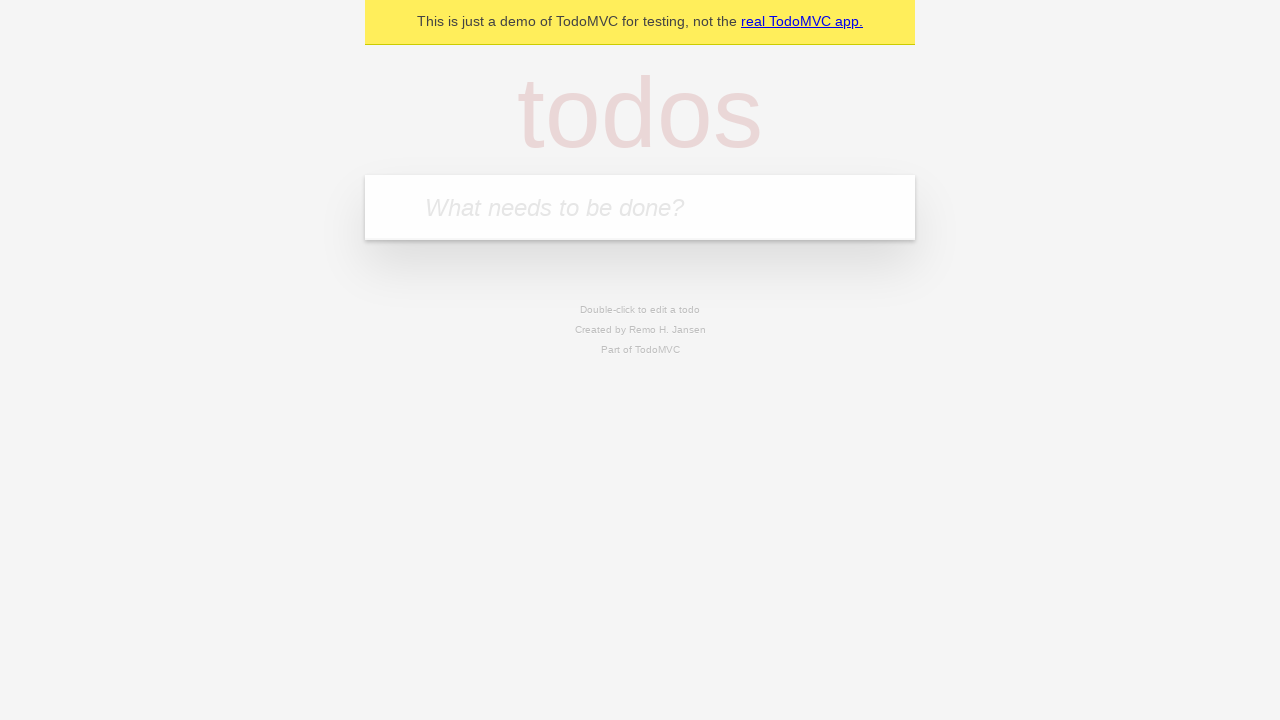

Filled todo input with 'buy some cheese' on internal:attr=[placeholder="What needs to be done?"i]
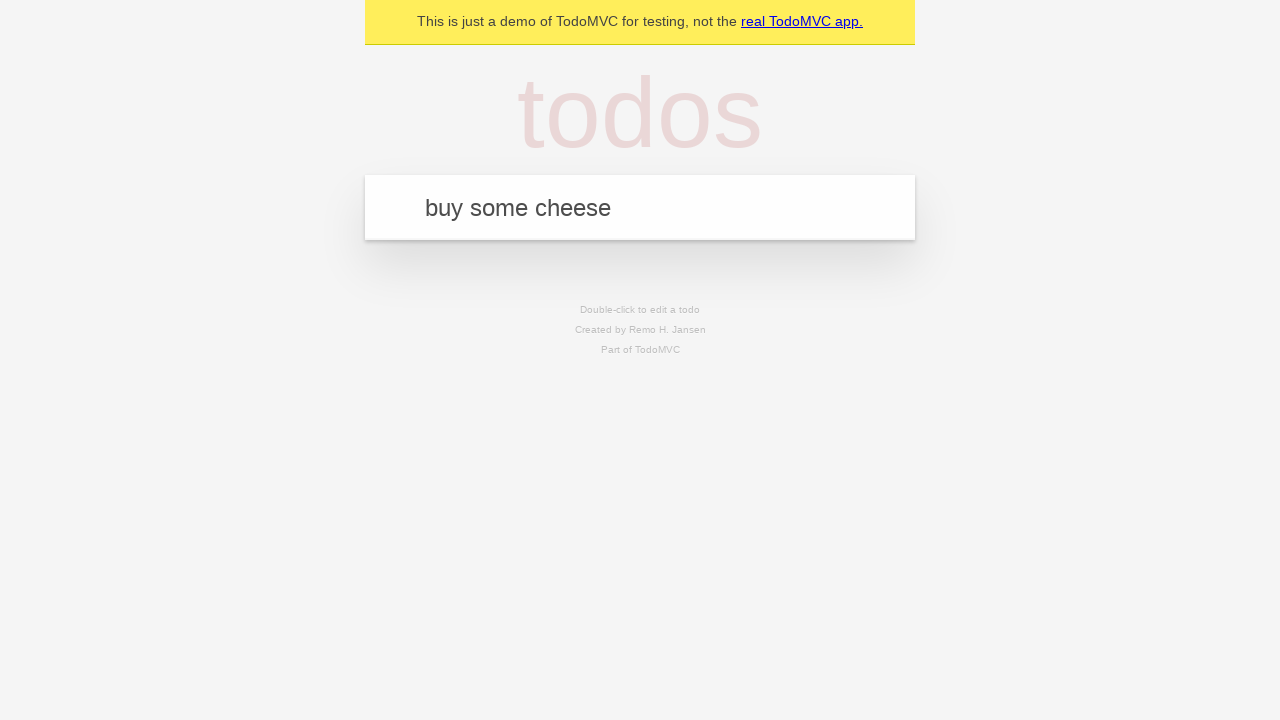

Pressed Enter to create first todo on internal:attr=[placeholder="What needs to be done?"i]
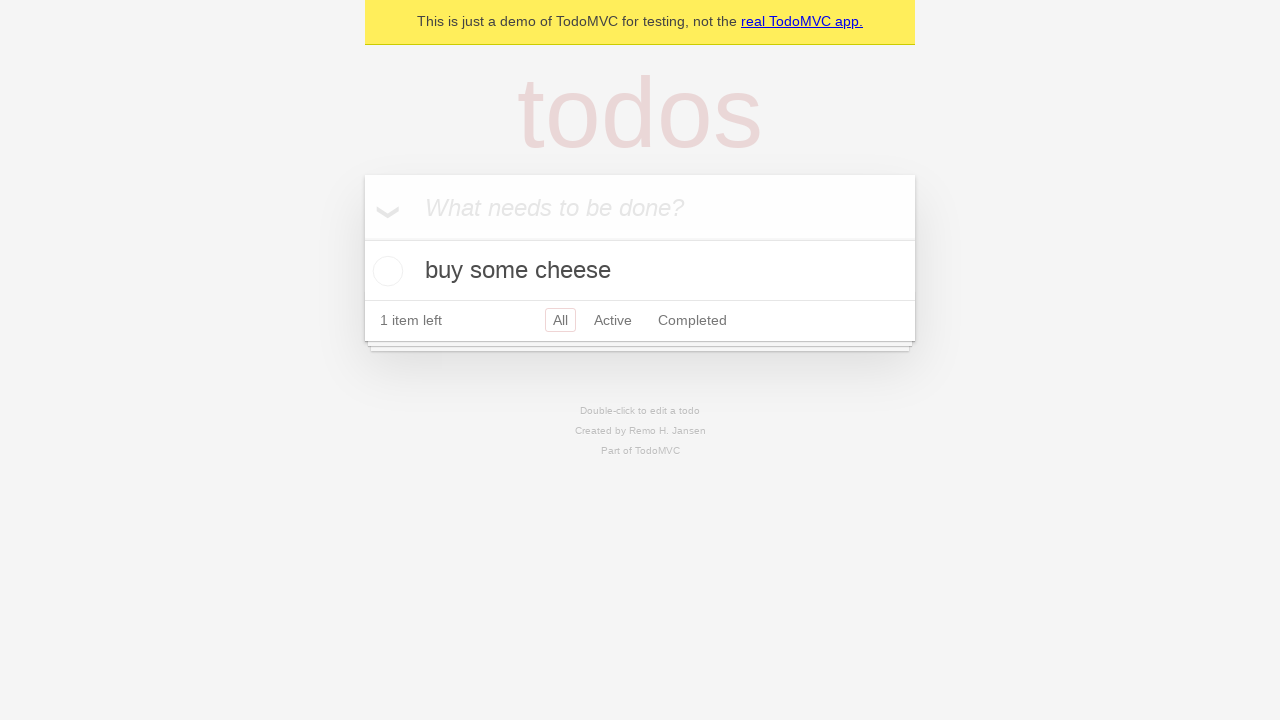

Filled todo input with 'feed the cat' on internal:attr=[placeholder="What needs to be done?"i]
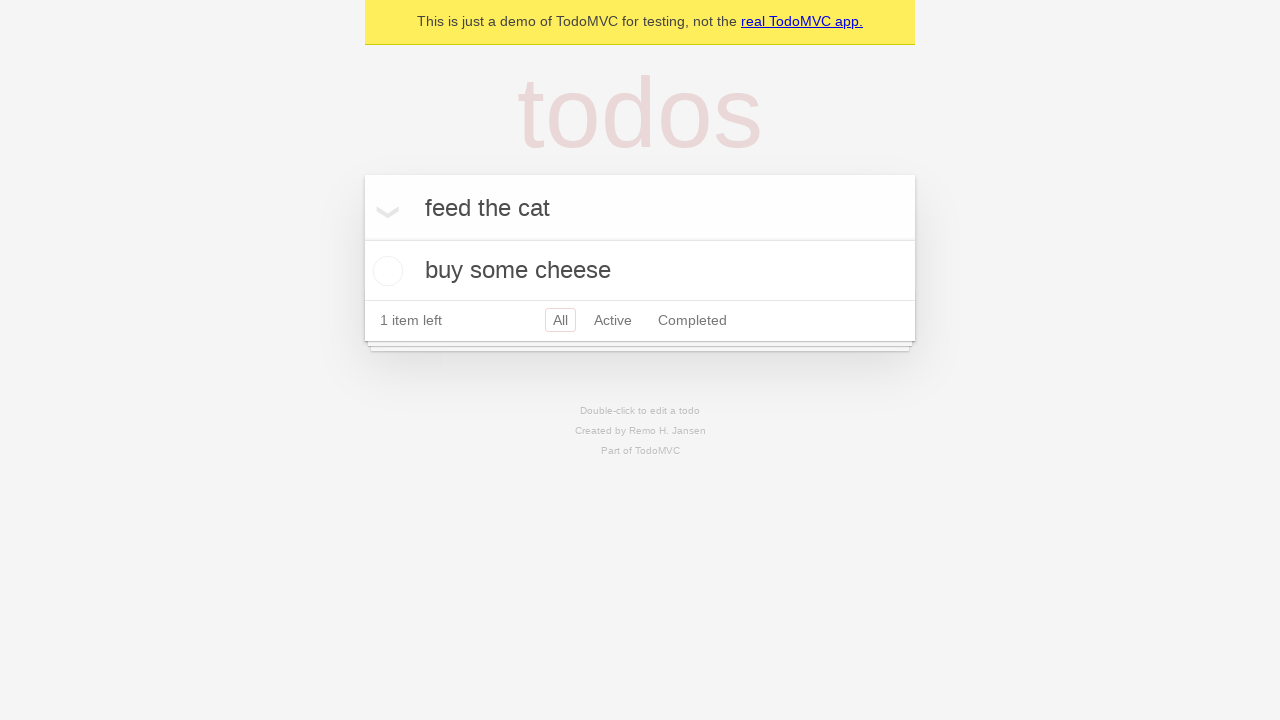

Pressed Enter to create second todo on internal:attr=[placeholder="What needs to be done?"i]
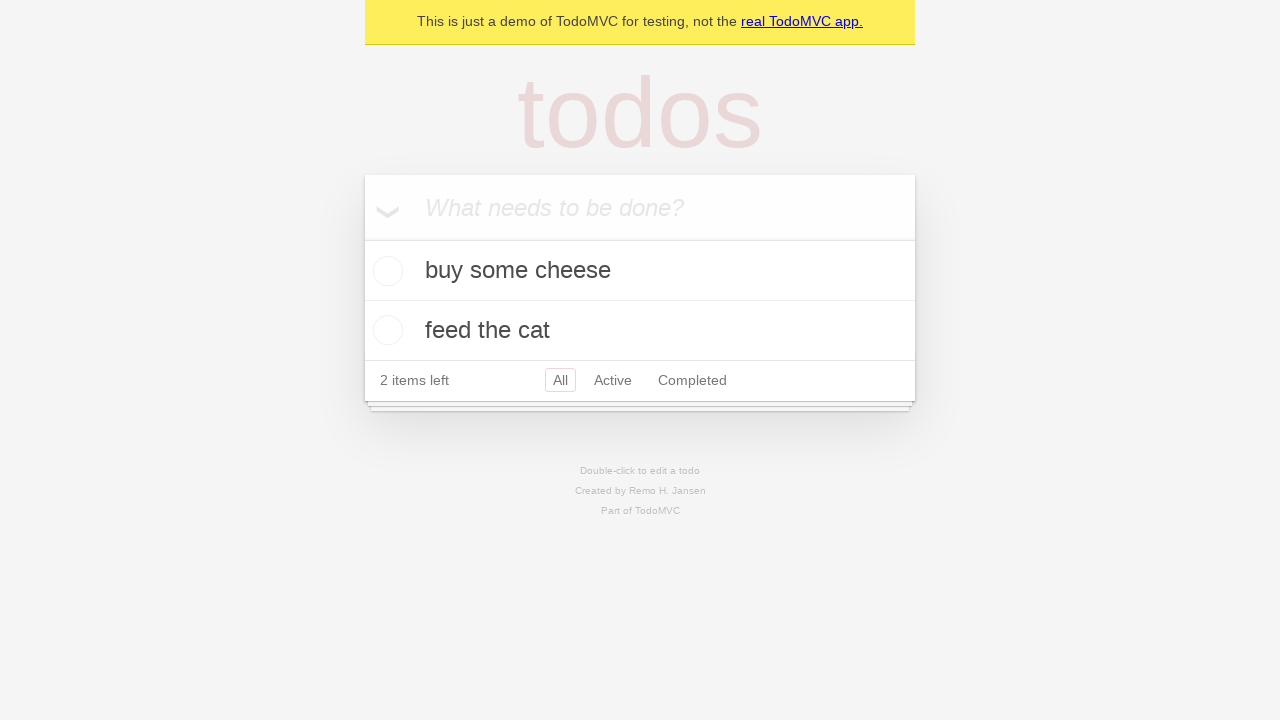

Filled todo input with 'book a doctors appointment' on internal:attr=[placeholder="What needs to be done?"i]
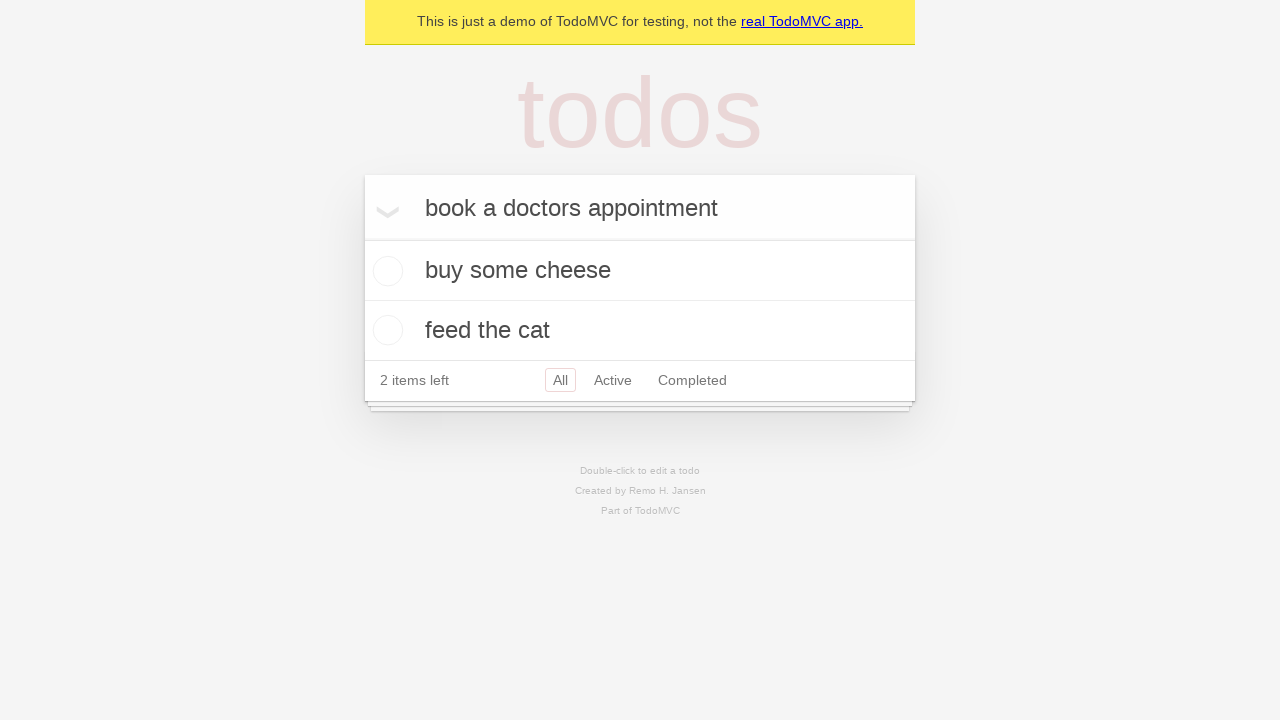

Pressed Enter to create third todo on internal:attr=[placeholder="What needs to be done?"i]
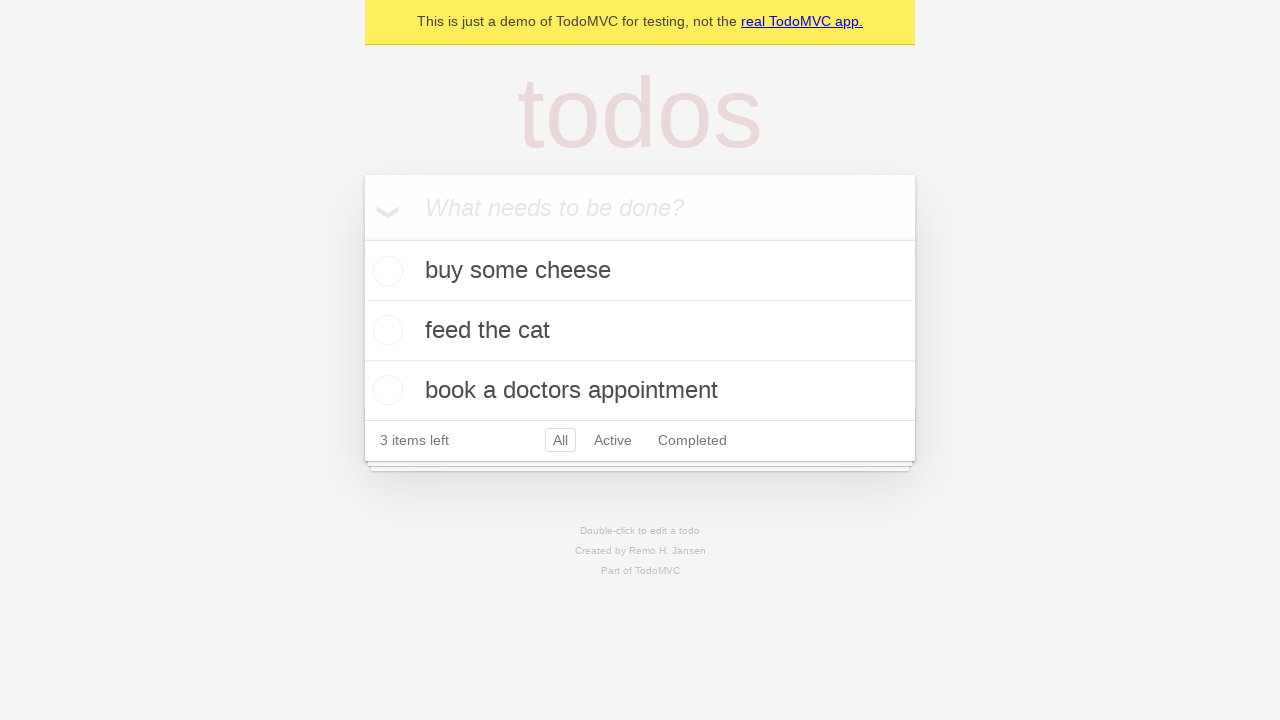

Checked the second todo item to mark it as complete at (385, 330) on internal:testid=[data-testid="todo-item"s] >> nth=1 >> internal:role=checkbox
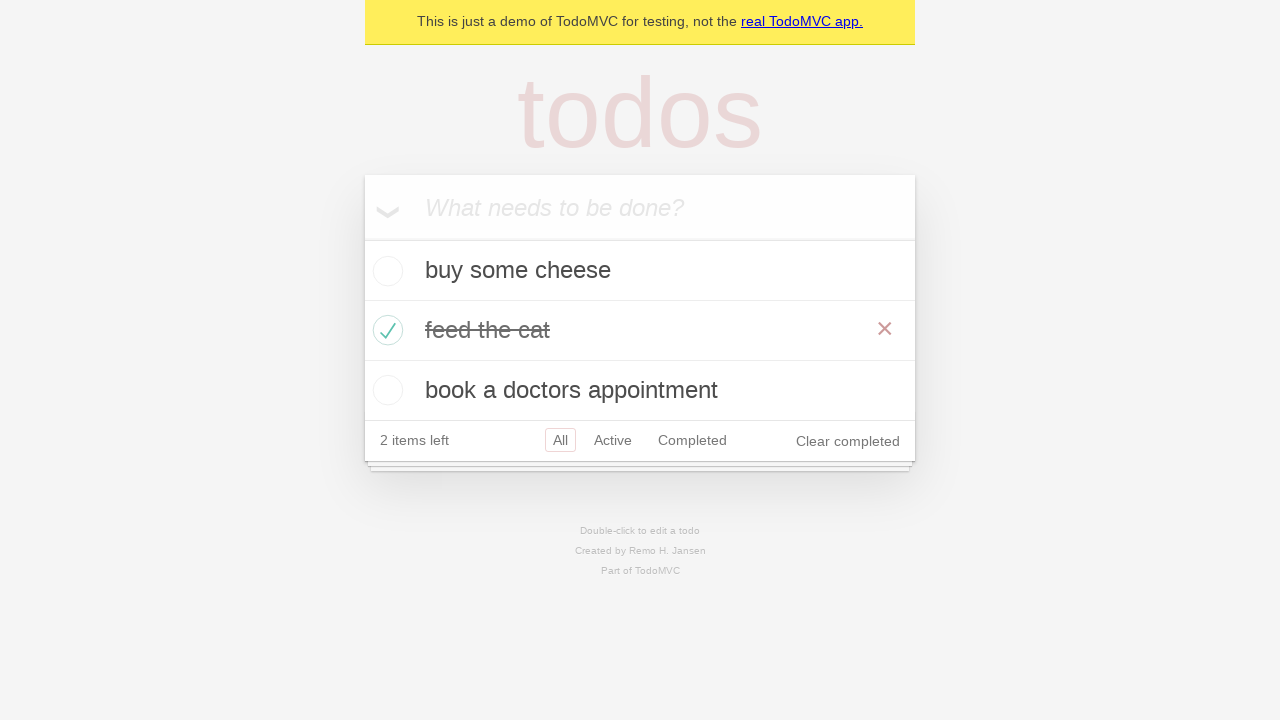

Clicked Active filter link to display only incomplete items at (613, 440) on internal:role=link[name="Active"i]
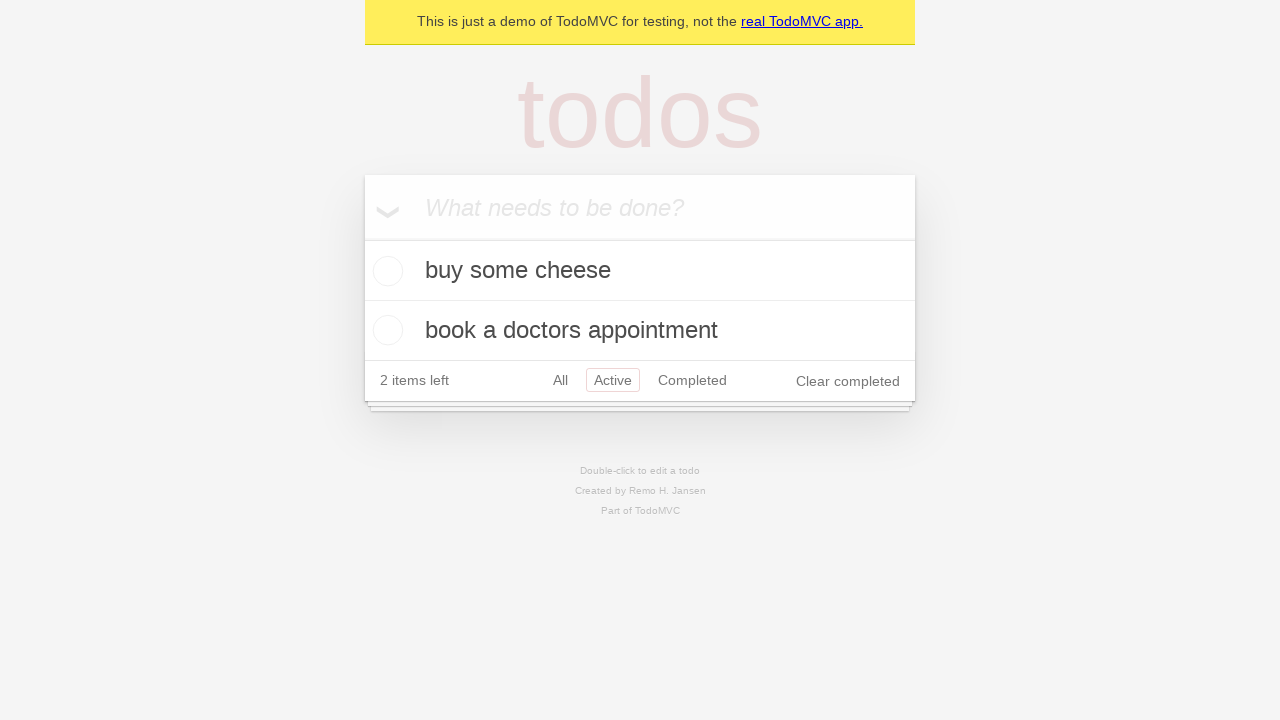

Filtered todo list loaded showing only active items
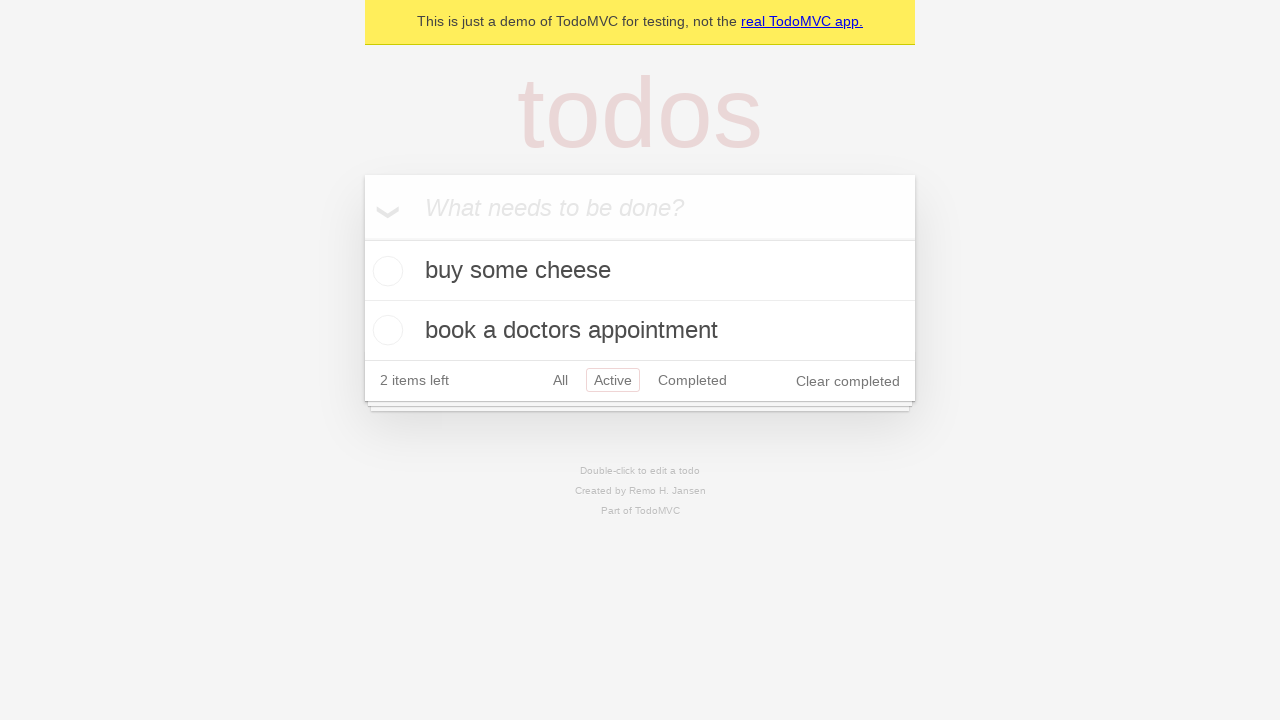

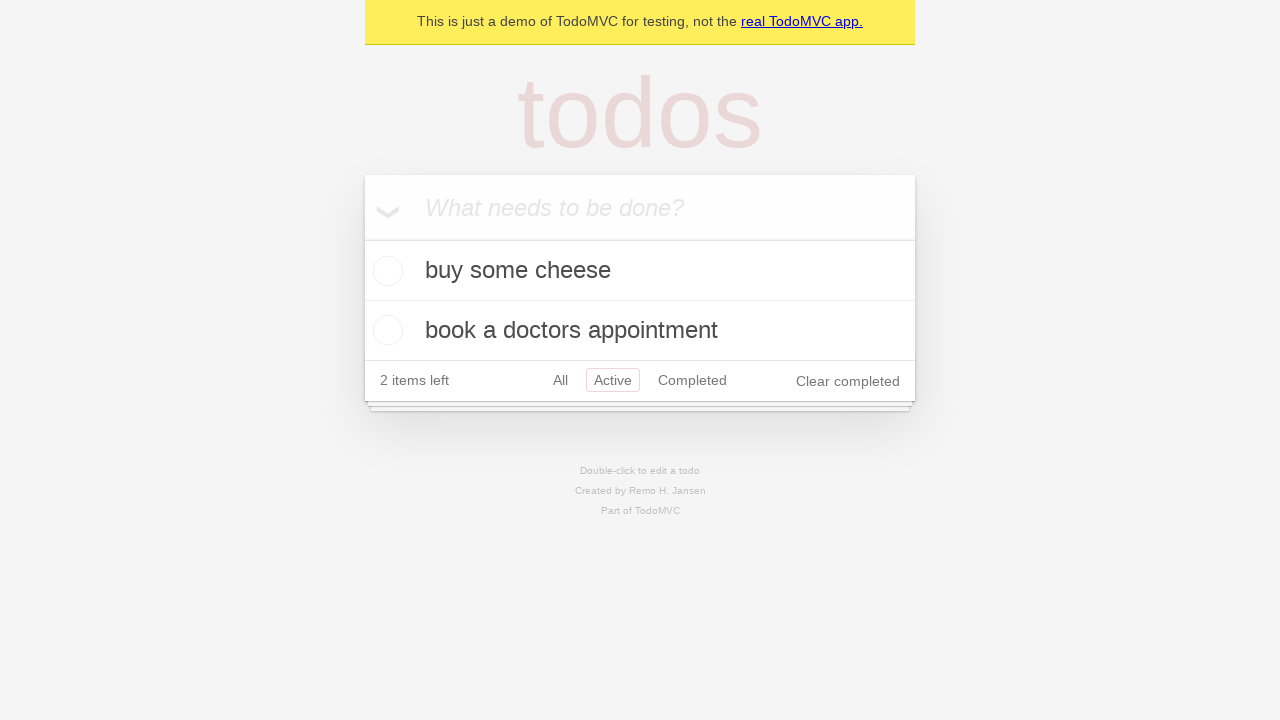